Tests the Disappearing Elements page by navigating to it and repeatedly refreshing until all 5 menu options are found, handling the dynamic nature of elements that may or may not appear.

Starting URL: http://the-internet.herokuapp.com/

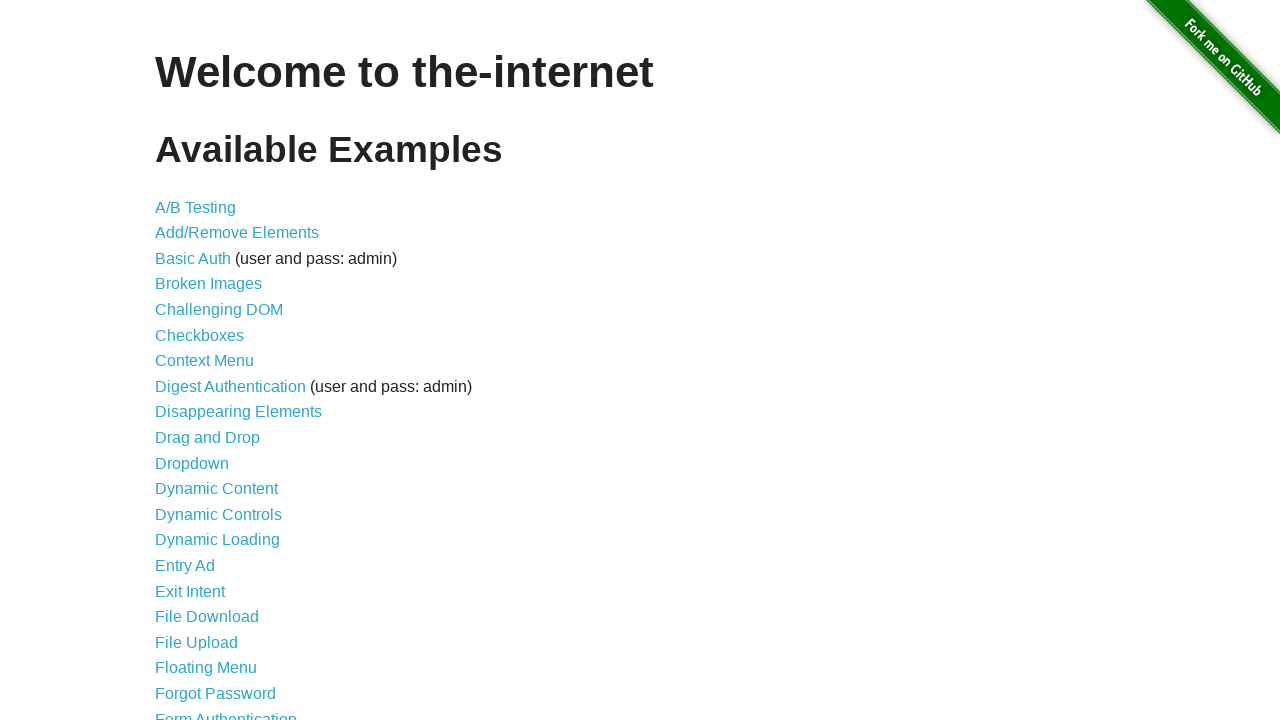

Clicked on Disappearing Elements link at (238, 412) on text=Disappearing Elements
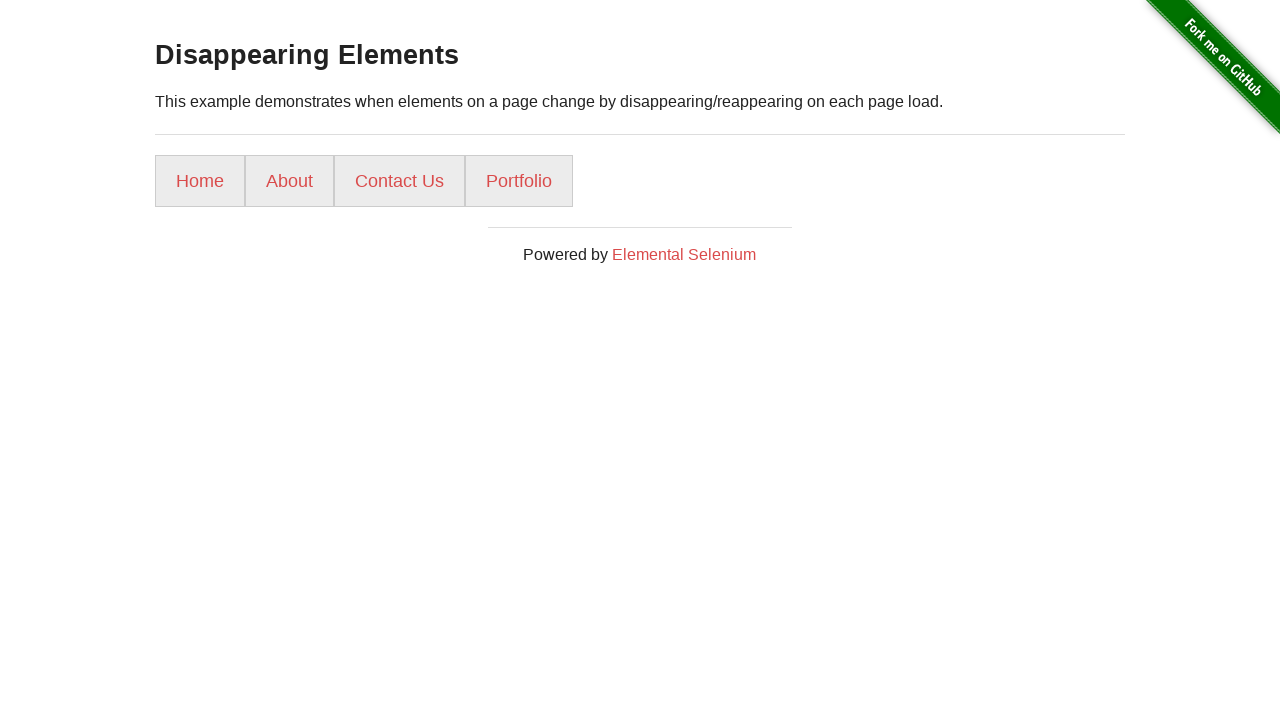

Menu loaded with menu option links
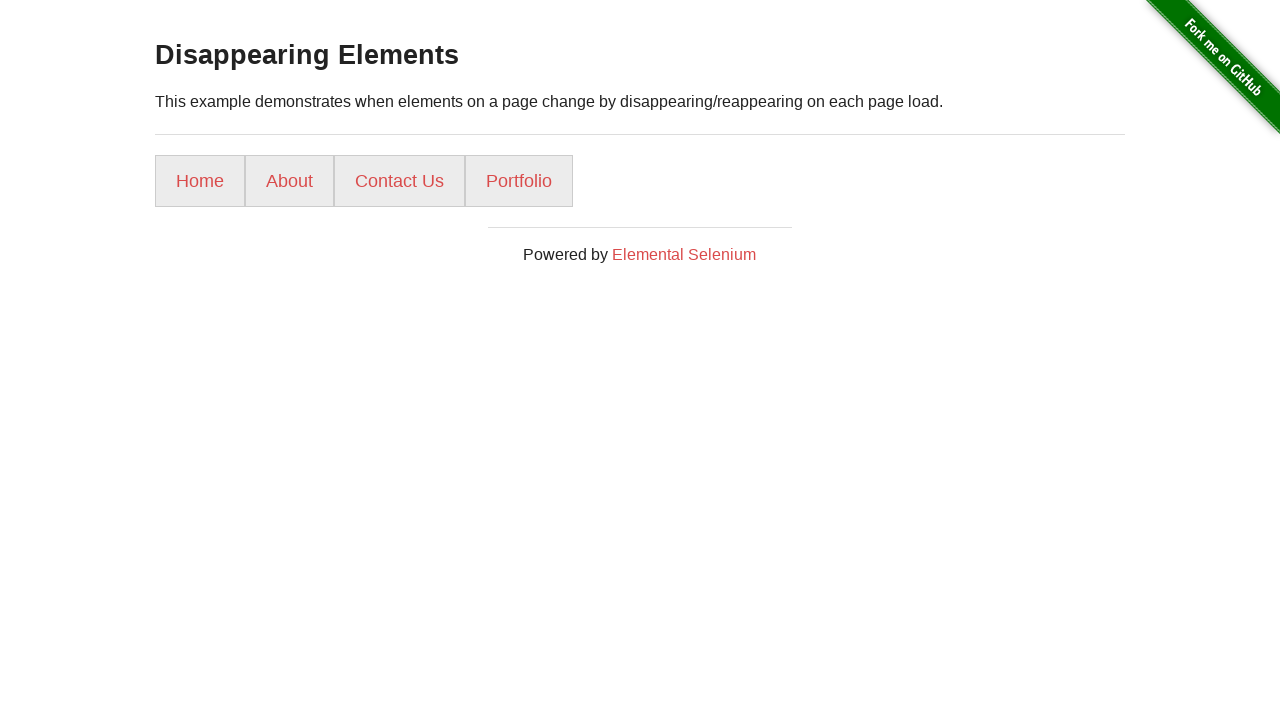

Retrieved menu options - found 4 option(s) on attempt 1
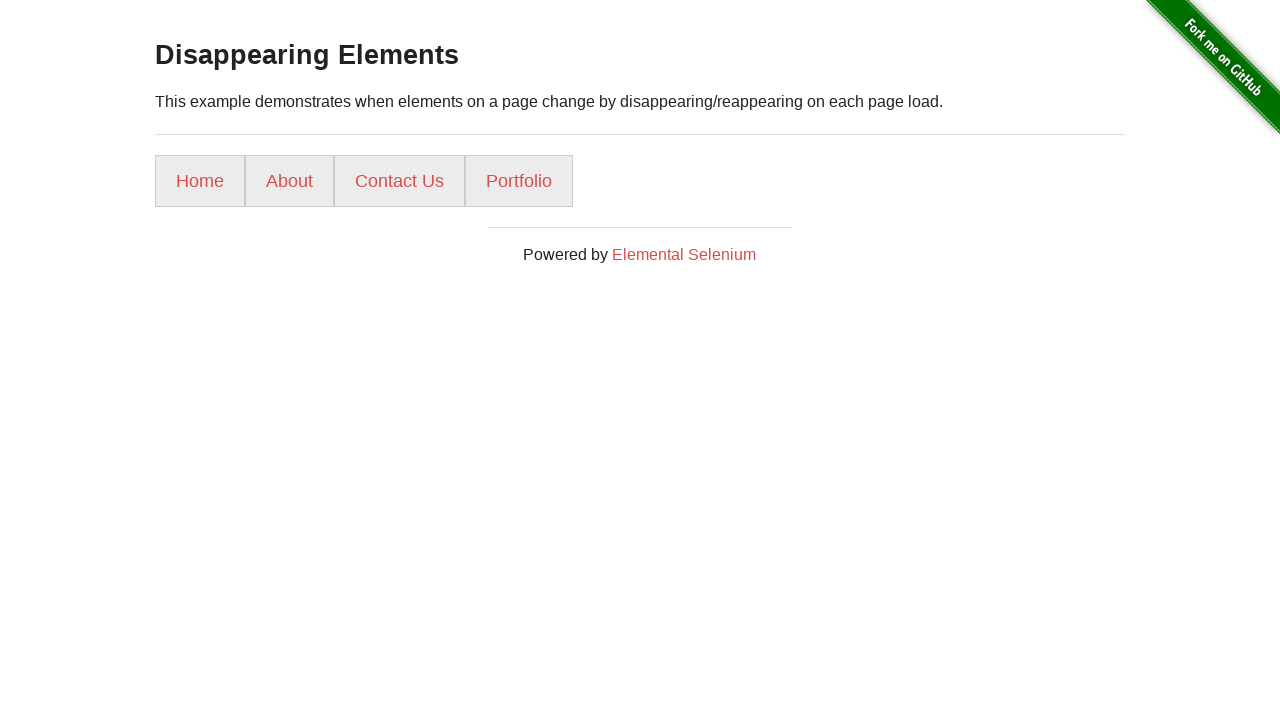

Refreshed page - attempt 1 out of 10
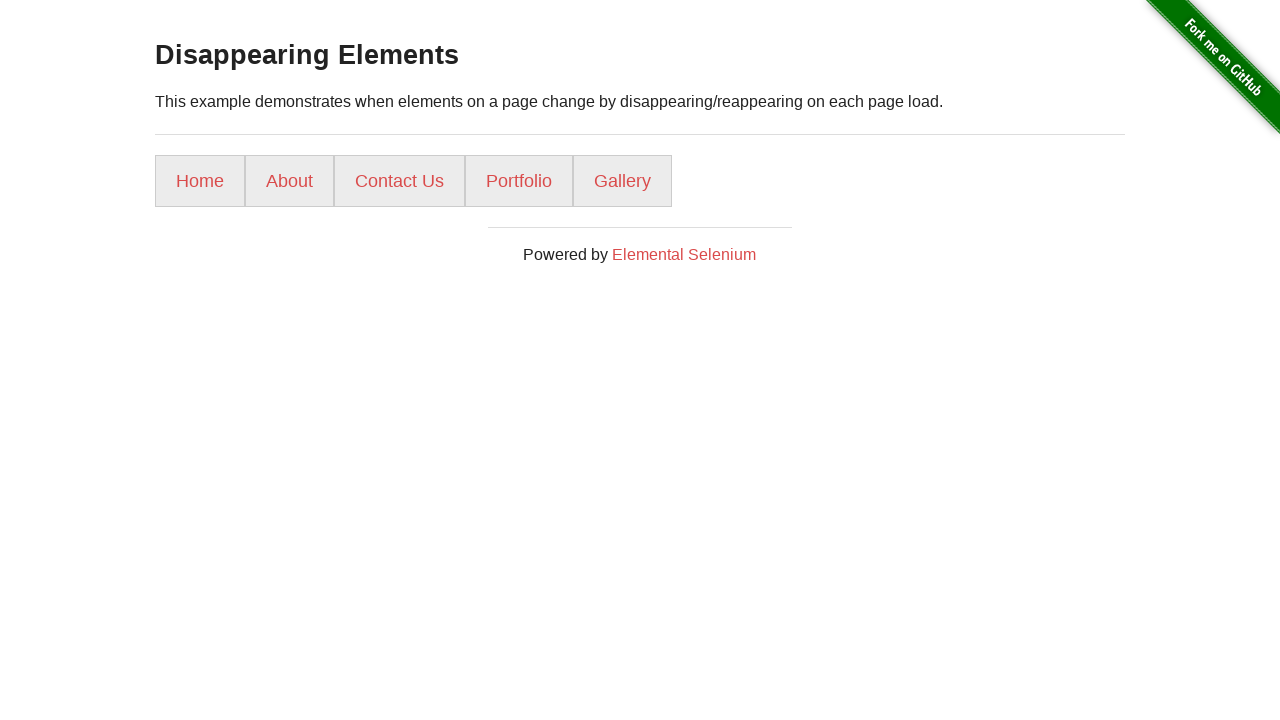

Menu reloaded after refresh
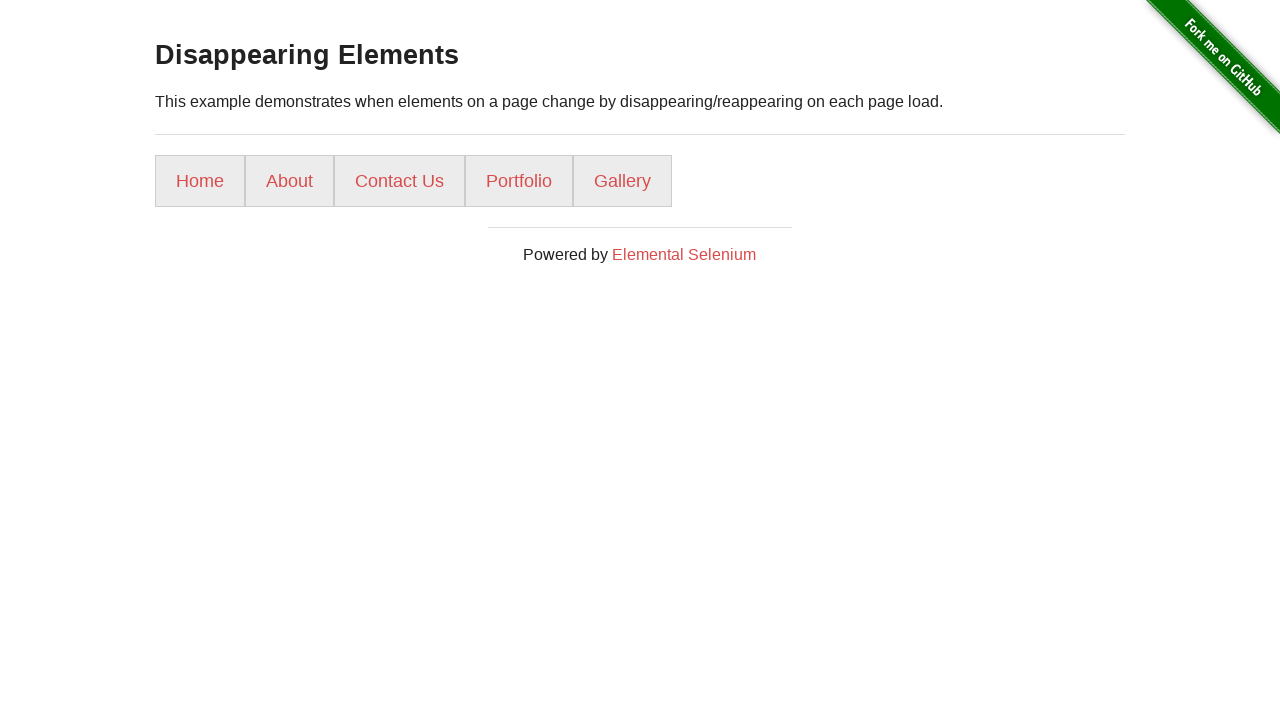

Retrieved menu options - found 5 option(s) on attempt 2
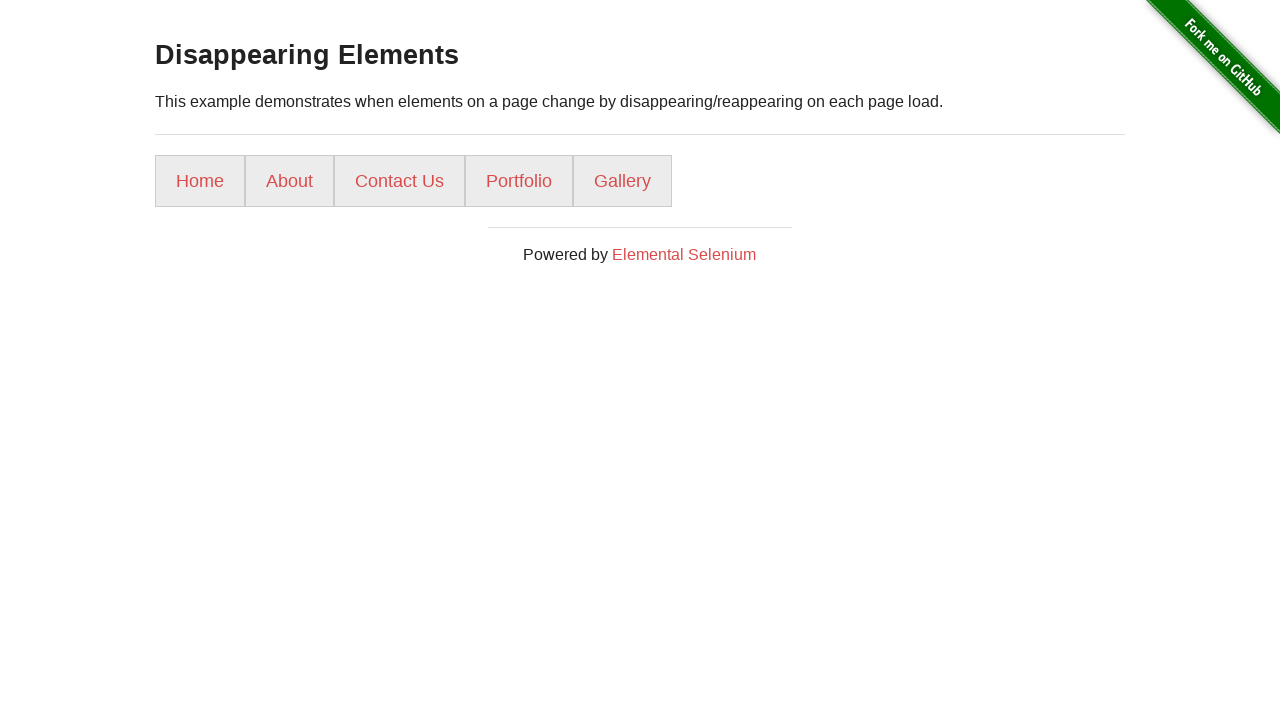

All 5 menu options found successfully
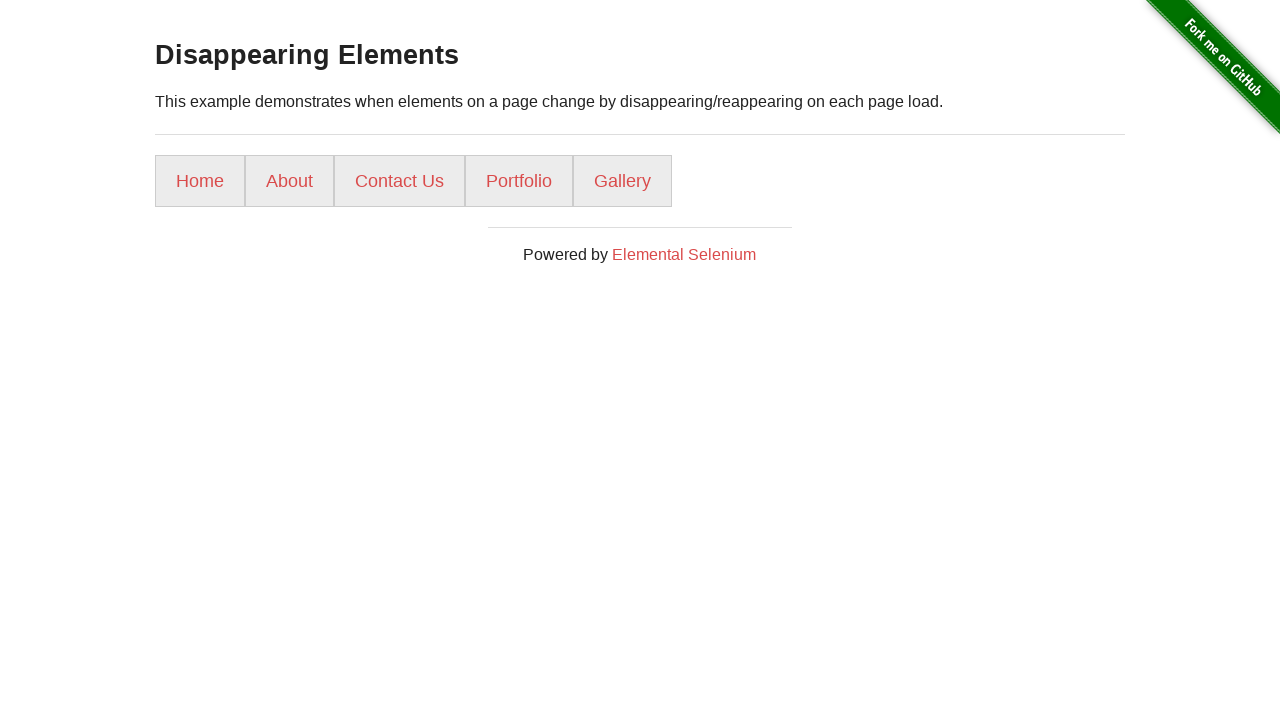

Final verification: menu options are present
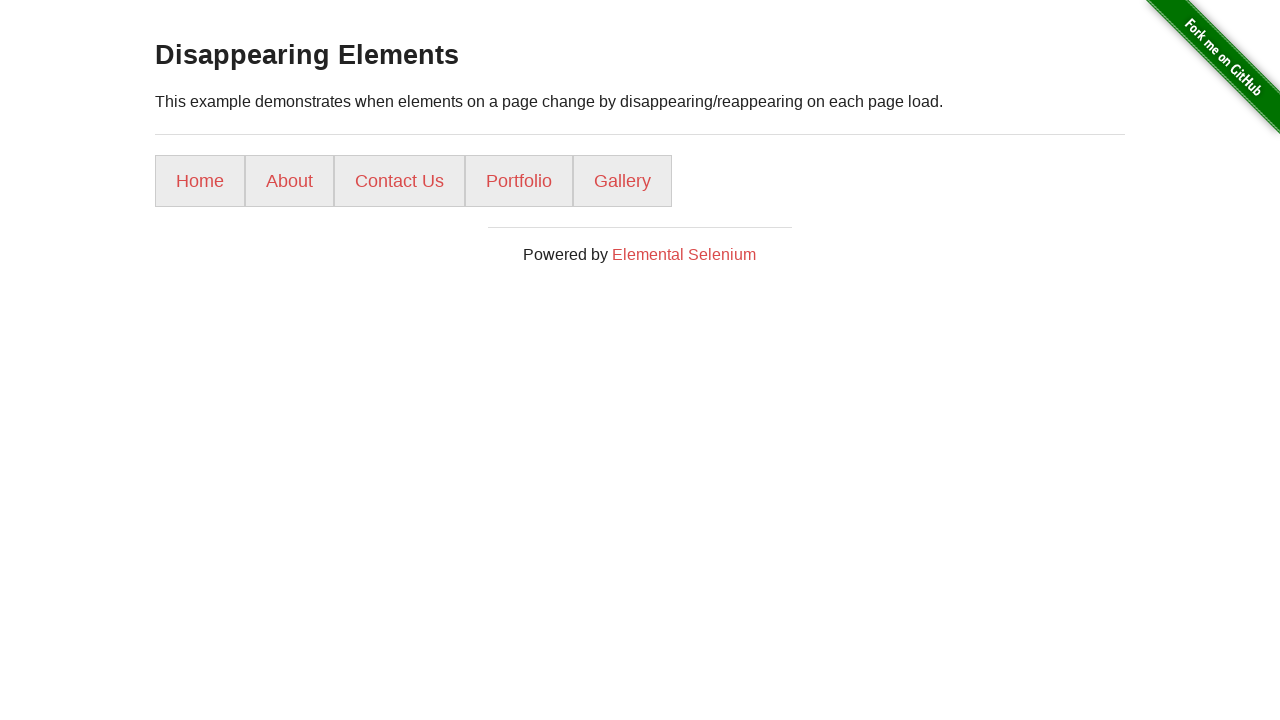

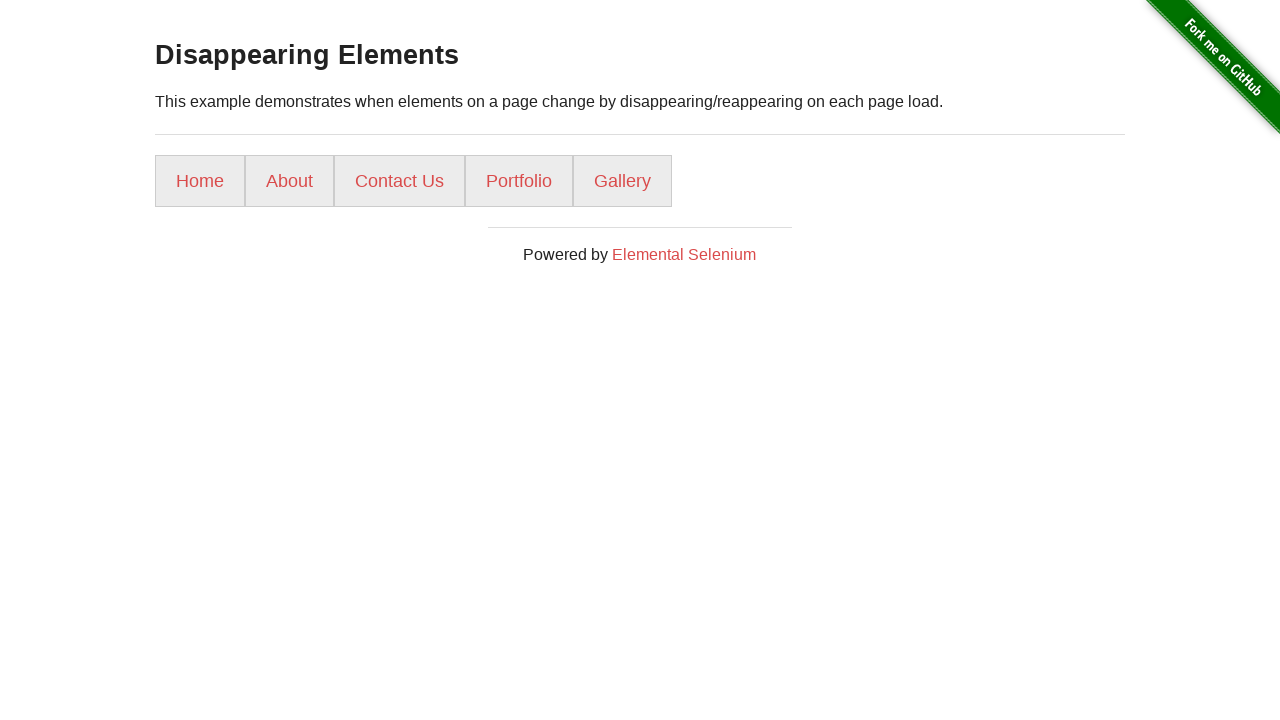